Tests closing modal dialog by pressing Enter key on OK button

Starting URL: https://testpages.eviltester.com/styled/alerts/fake-alert-test.html

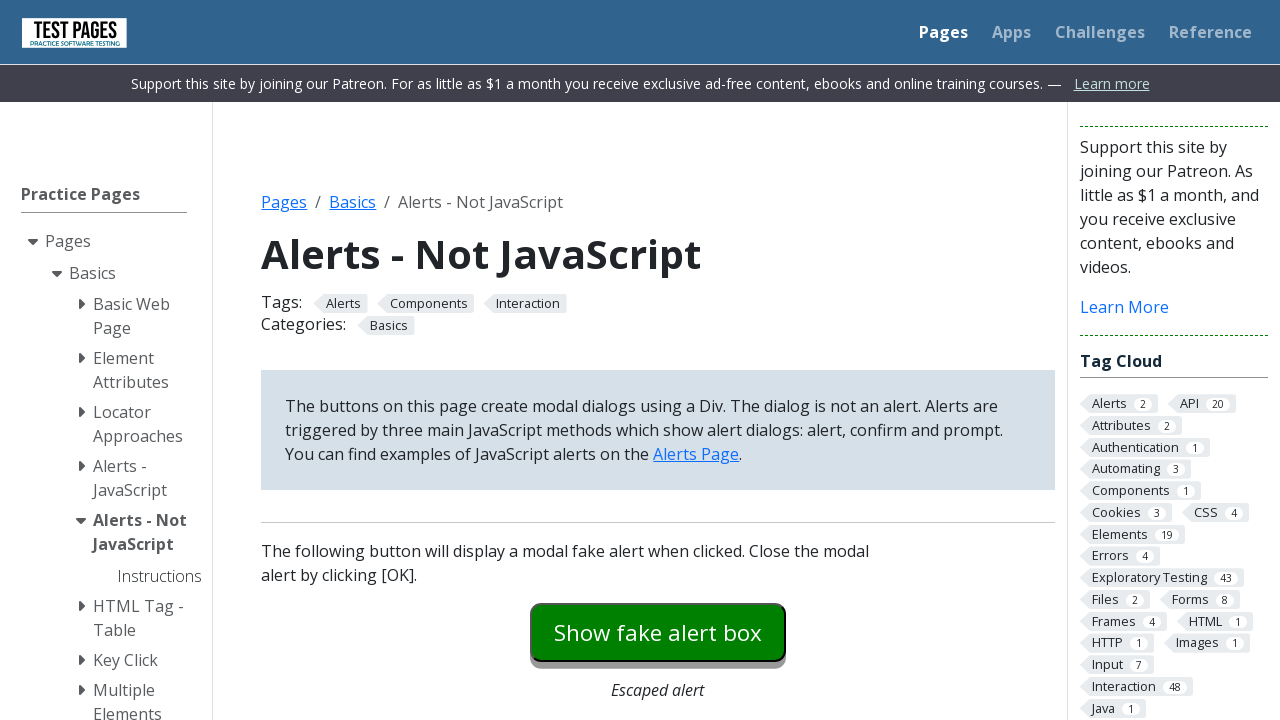

Clicked modal dialog trigger button at (658, 360) on #modaldialog
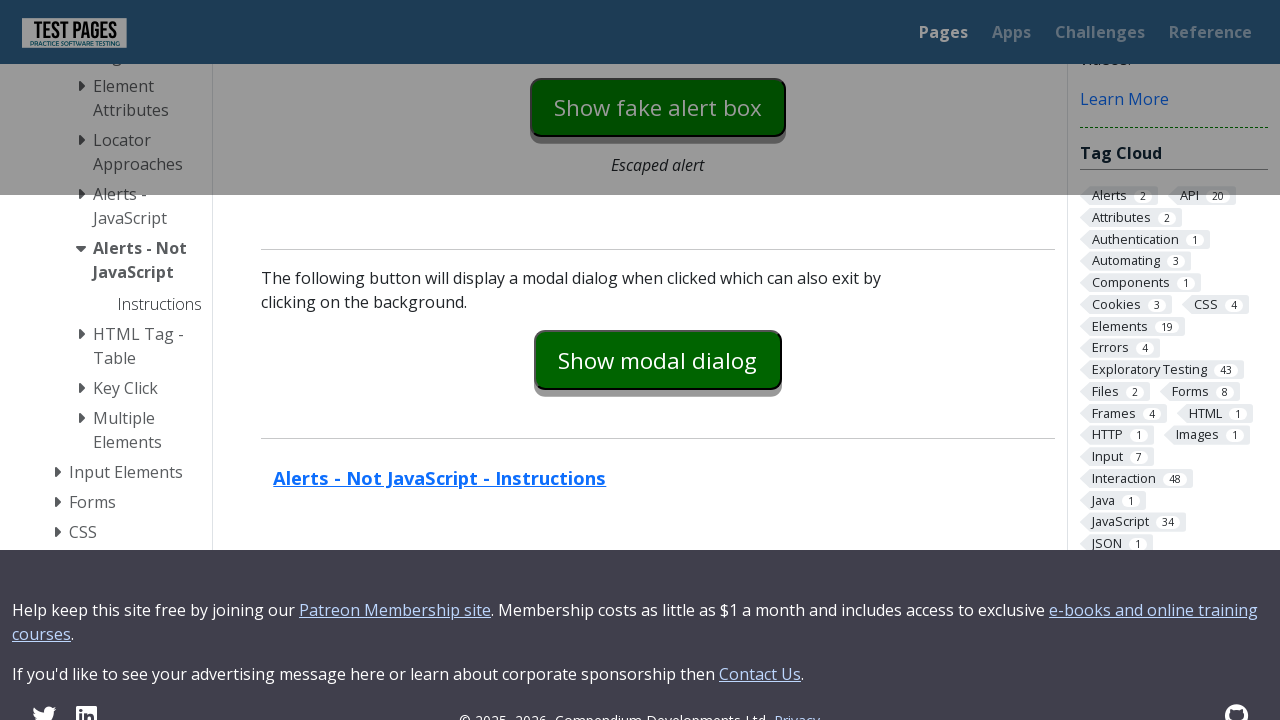

Modal dialog appeared with text
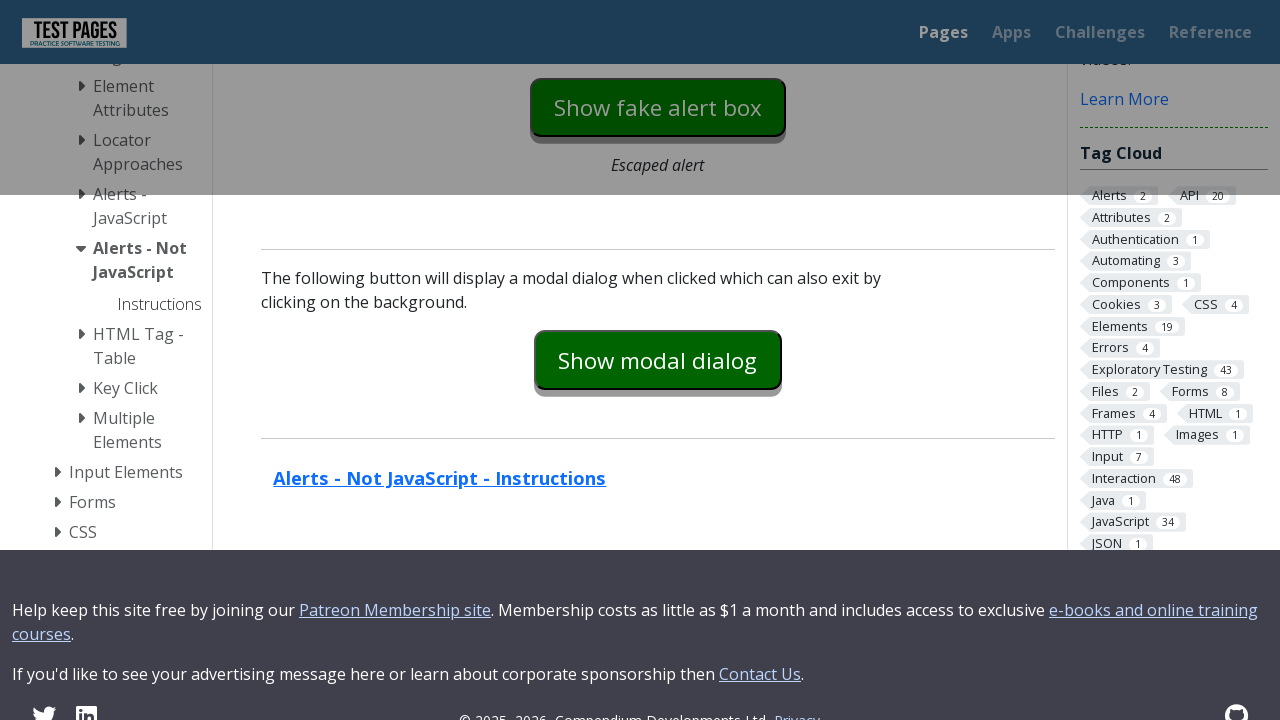

Pressed Enter key on OK button to close modal dialog on #dialog-ok
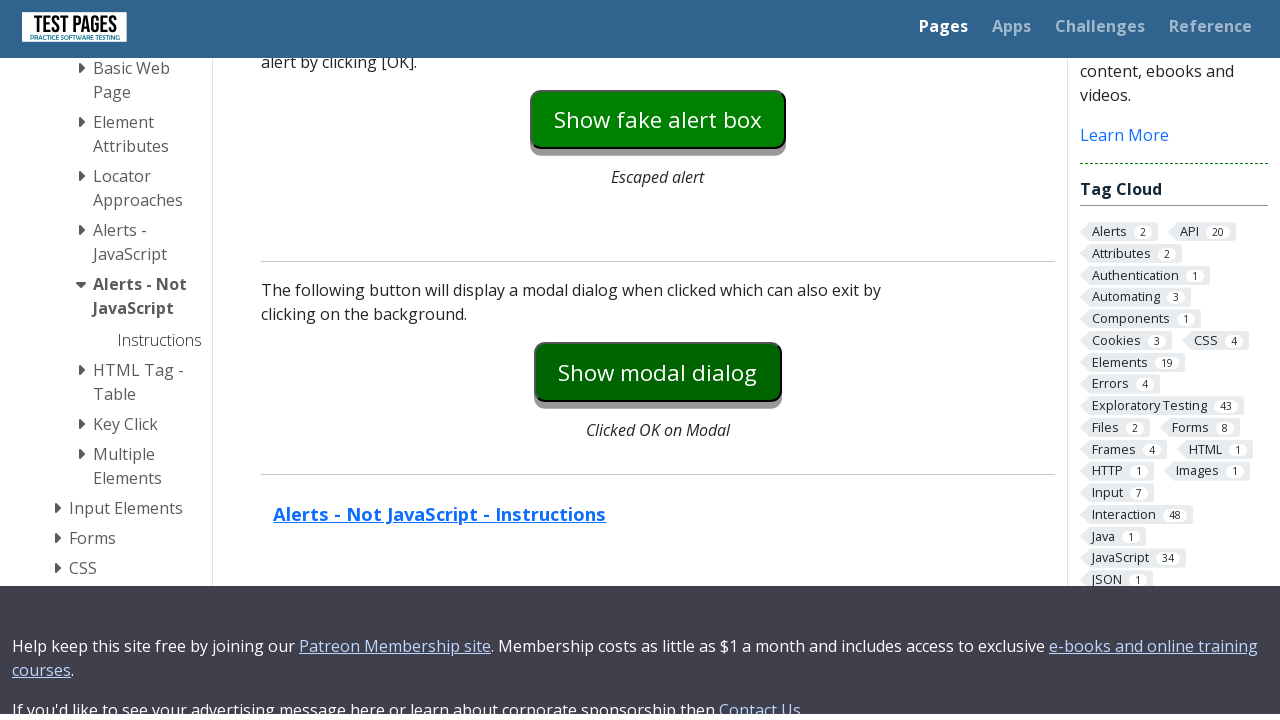

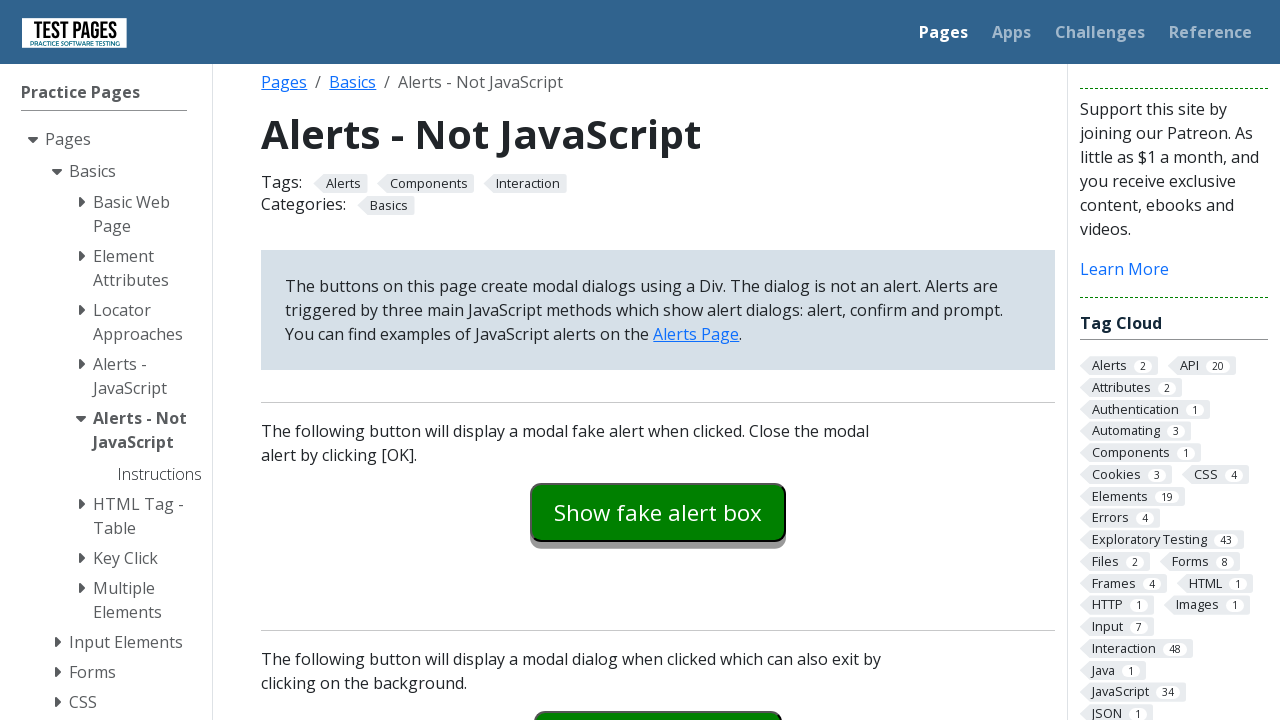